Navigates to an automation practice page and scrolls down the page by 500 pixels to verify page scrolling functionality

Starting URL: https://rahulshettyacademy.com/AutomationPractice/

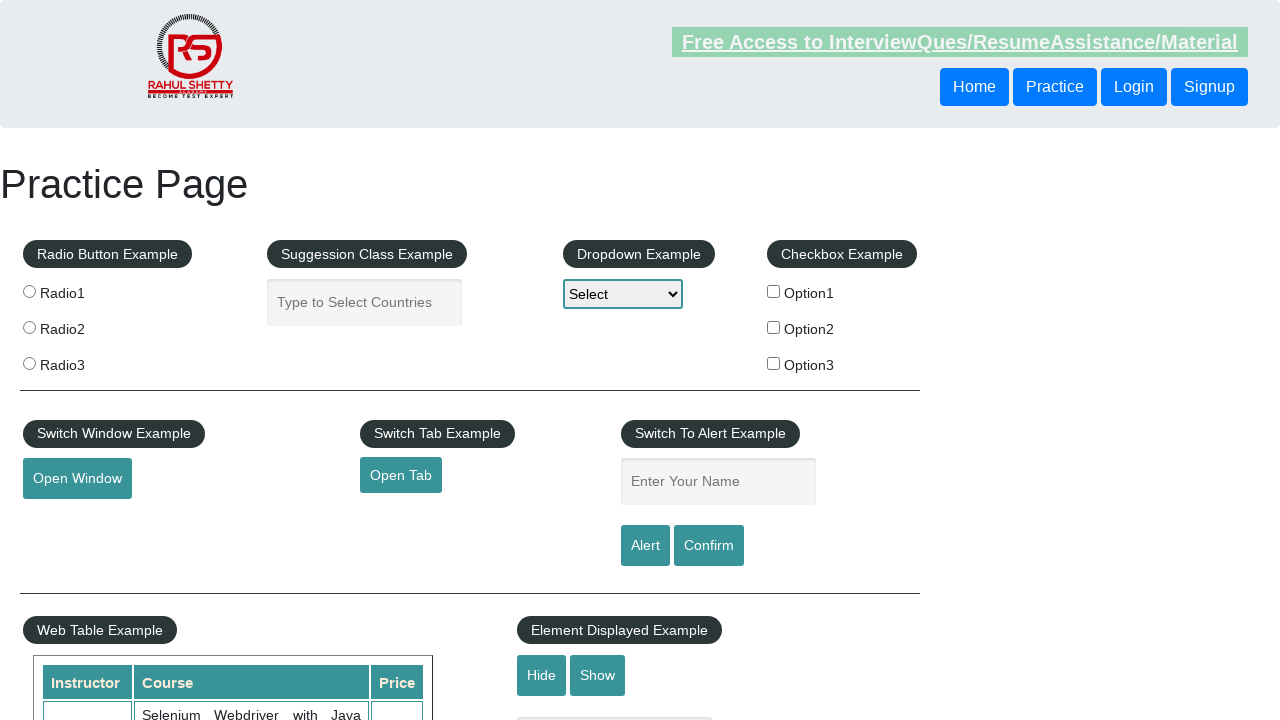

Navigated to automation practice page
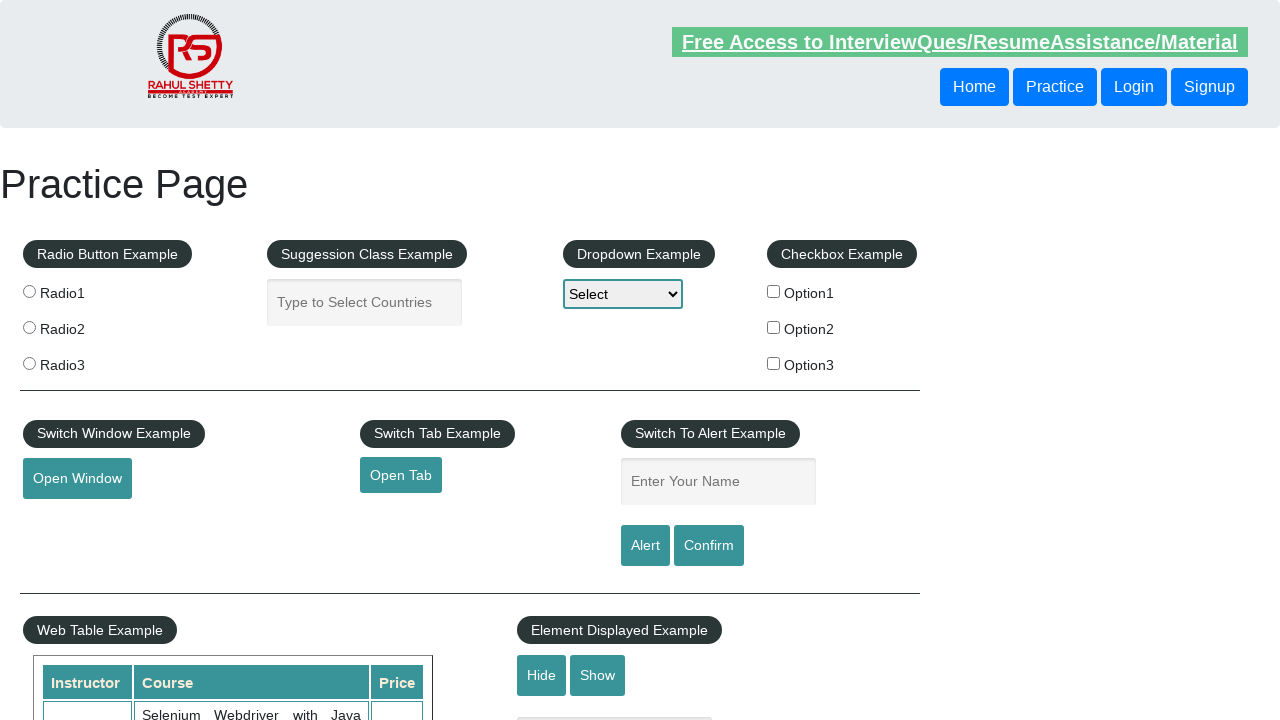

Scrolled down the page by 500 pixels
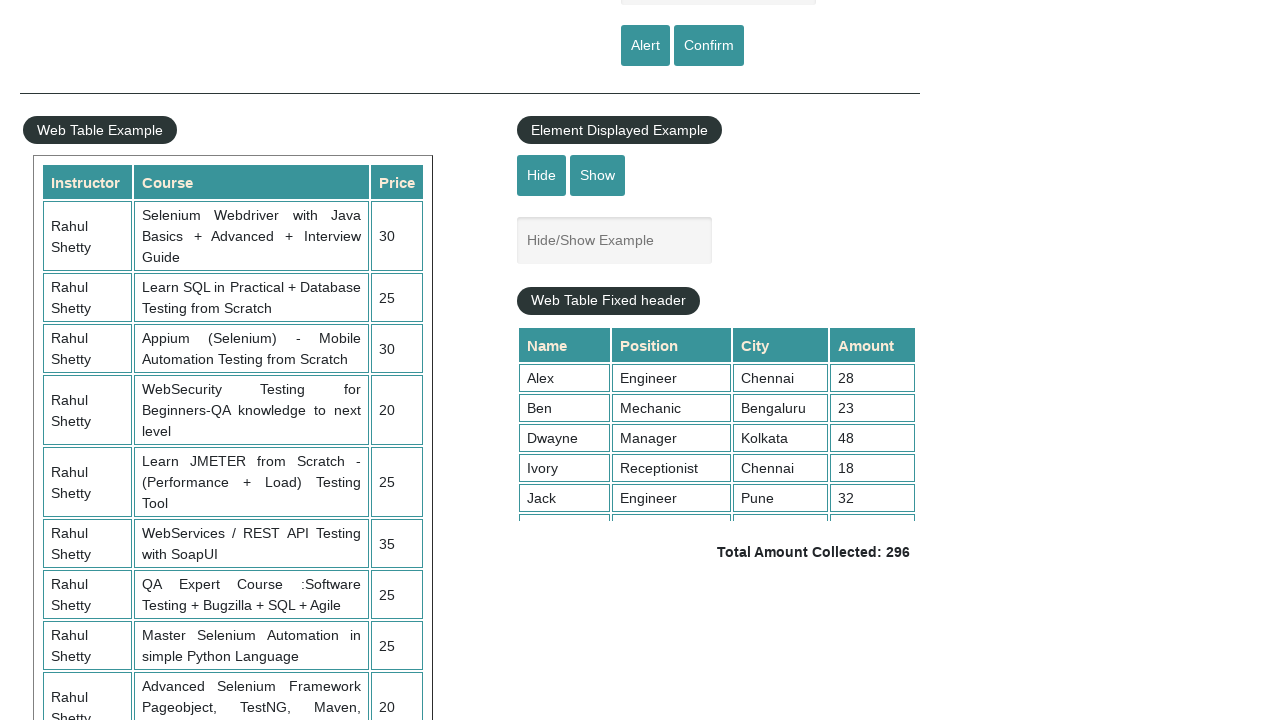

Waited 500ms for scroll animation to complete
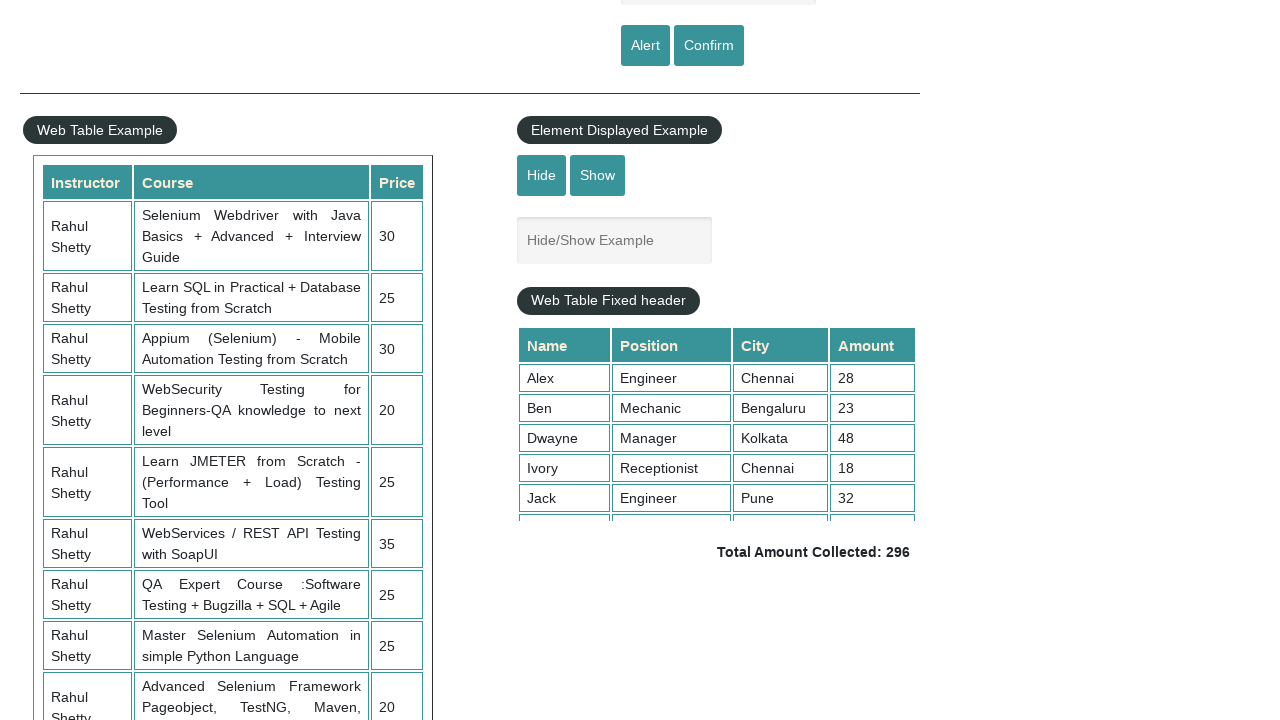

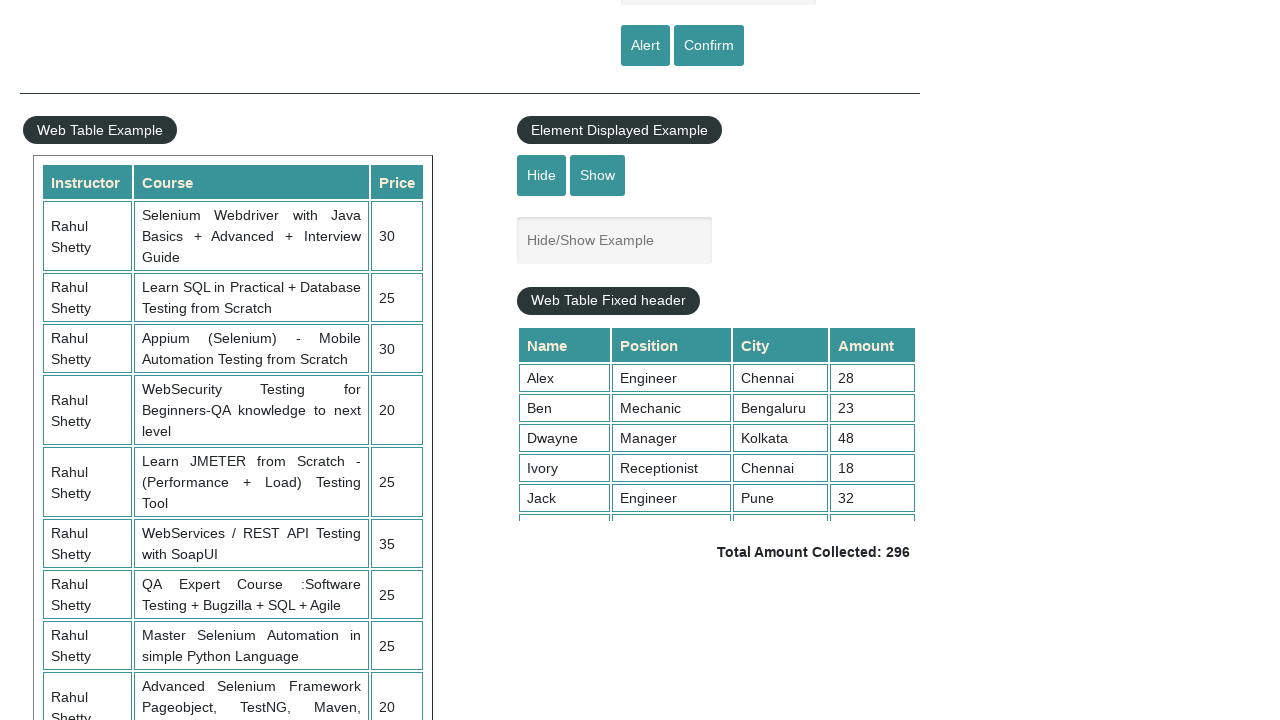